Fills out a comprehensive form with various input types including text fields, radio buttons, checkboxes, dropdown selection, date picker, and submits the form

Starting URL: https://formy-project.herokuapp.com/form

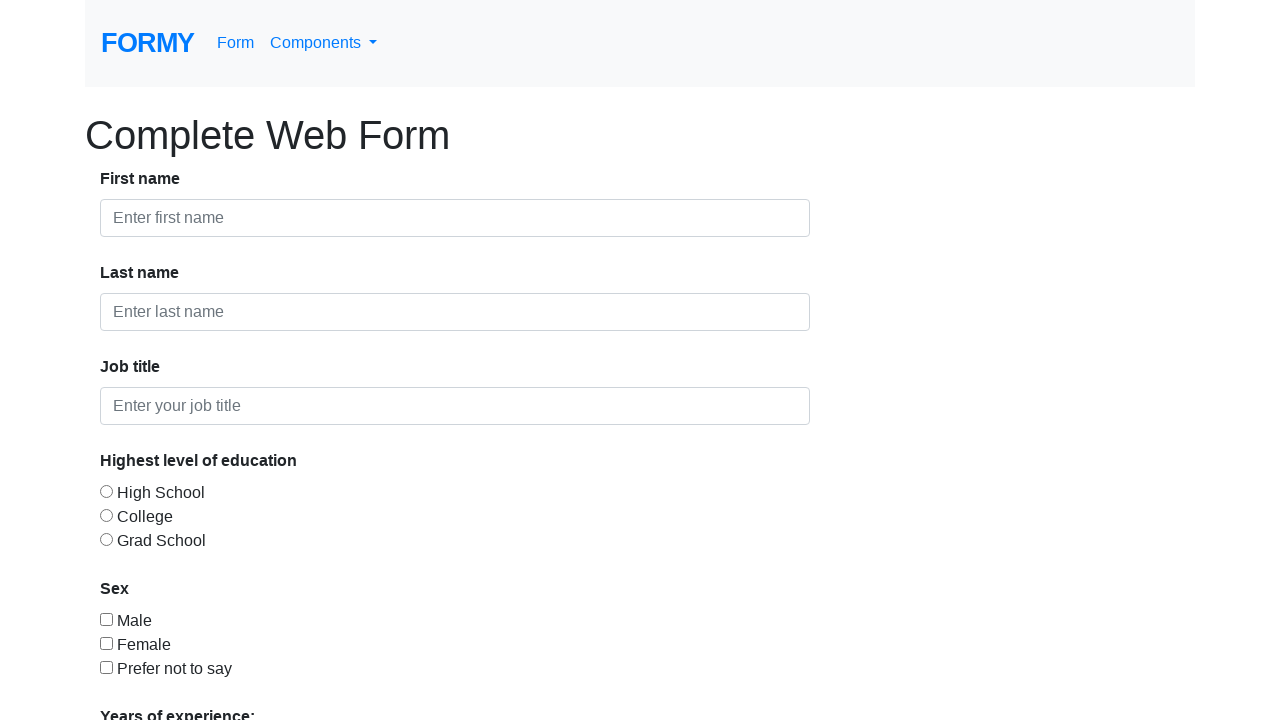

Filled first name field with 'Reynaldo' on #first-name
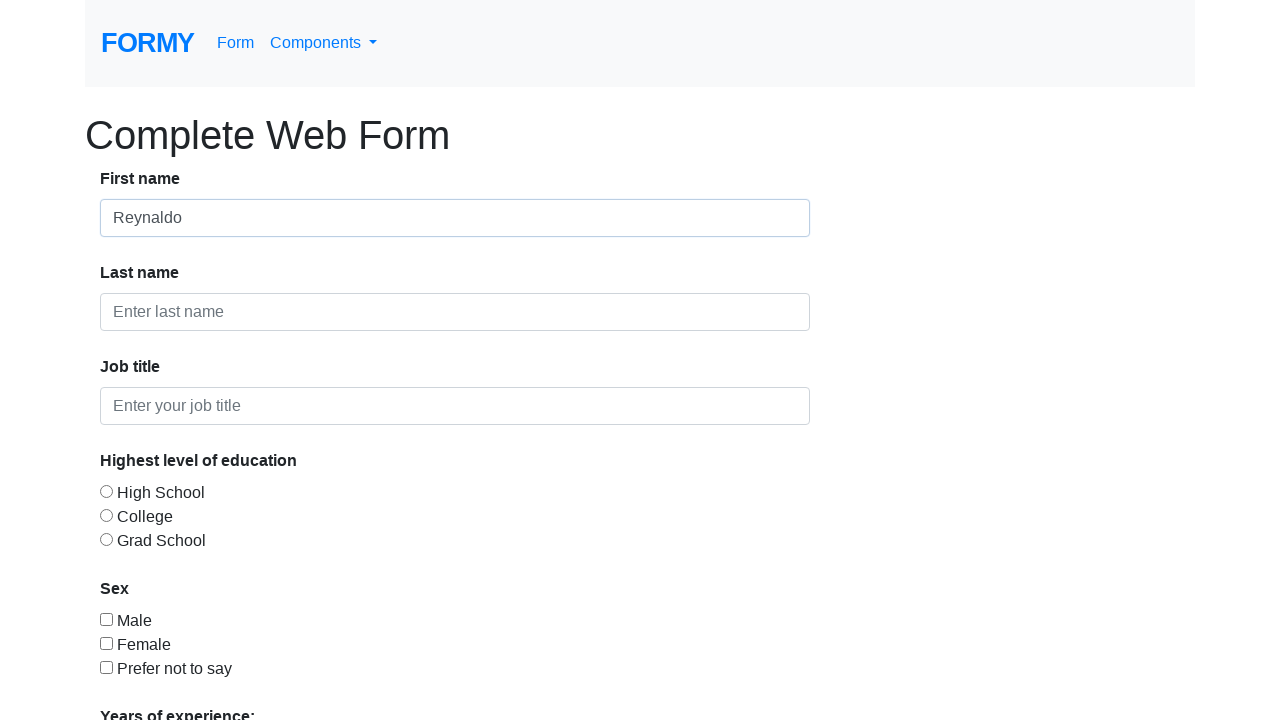

Filled last name field with 'Wonges' on #last-name
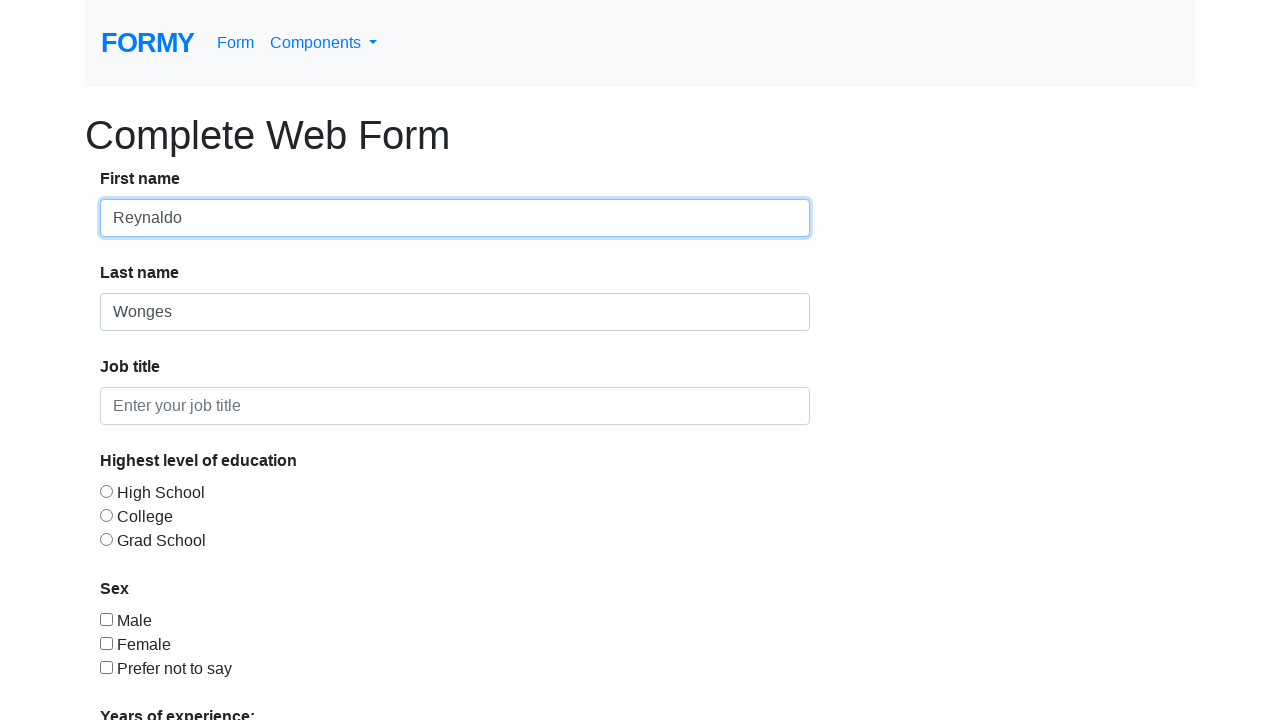

Filled job title field with 'QA Engineer' on #job-title
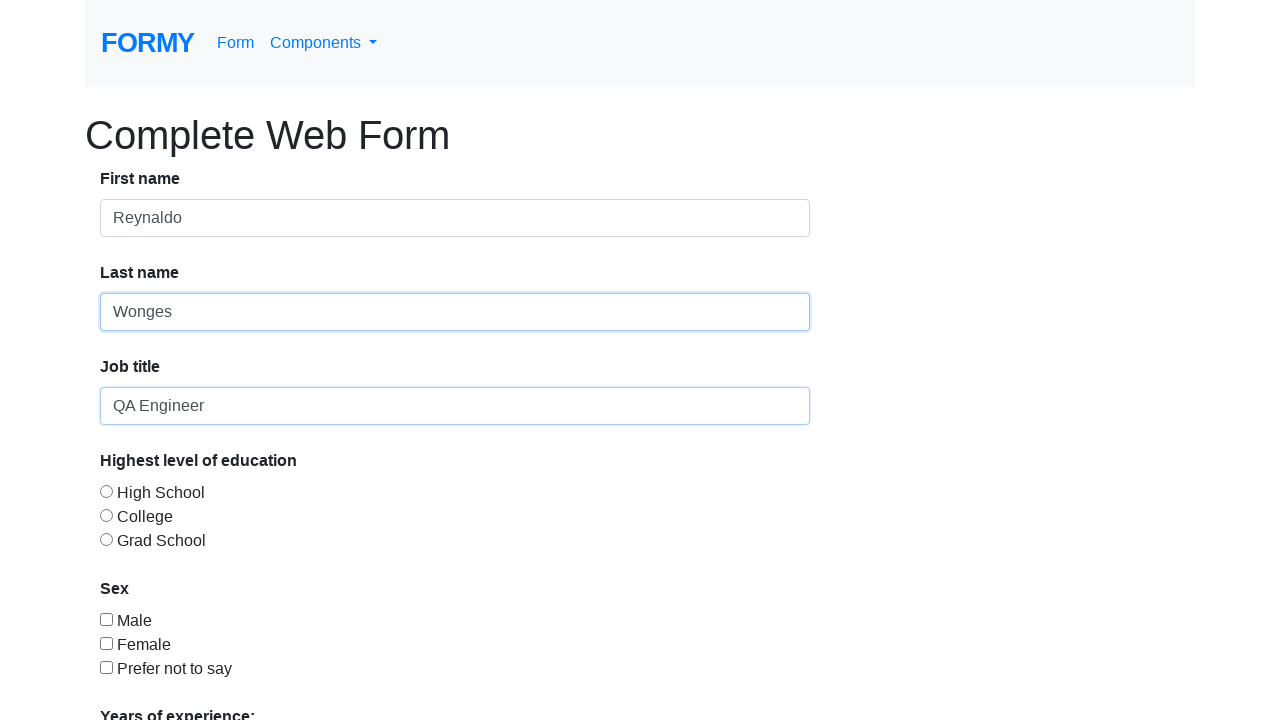

Selected 'College' education level radio button at (106, 515) on #radio-button-2
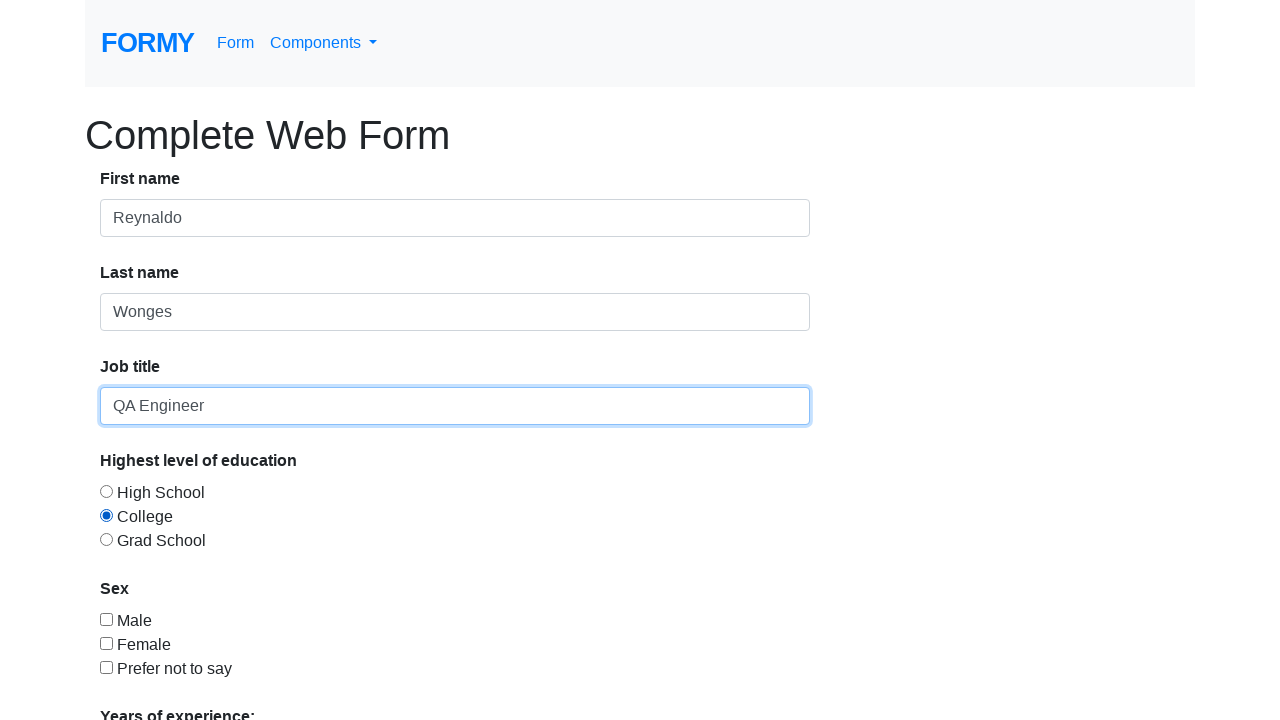

Selected 'Male' gender checkbox at (106, 619) on #checkbox-1
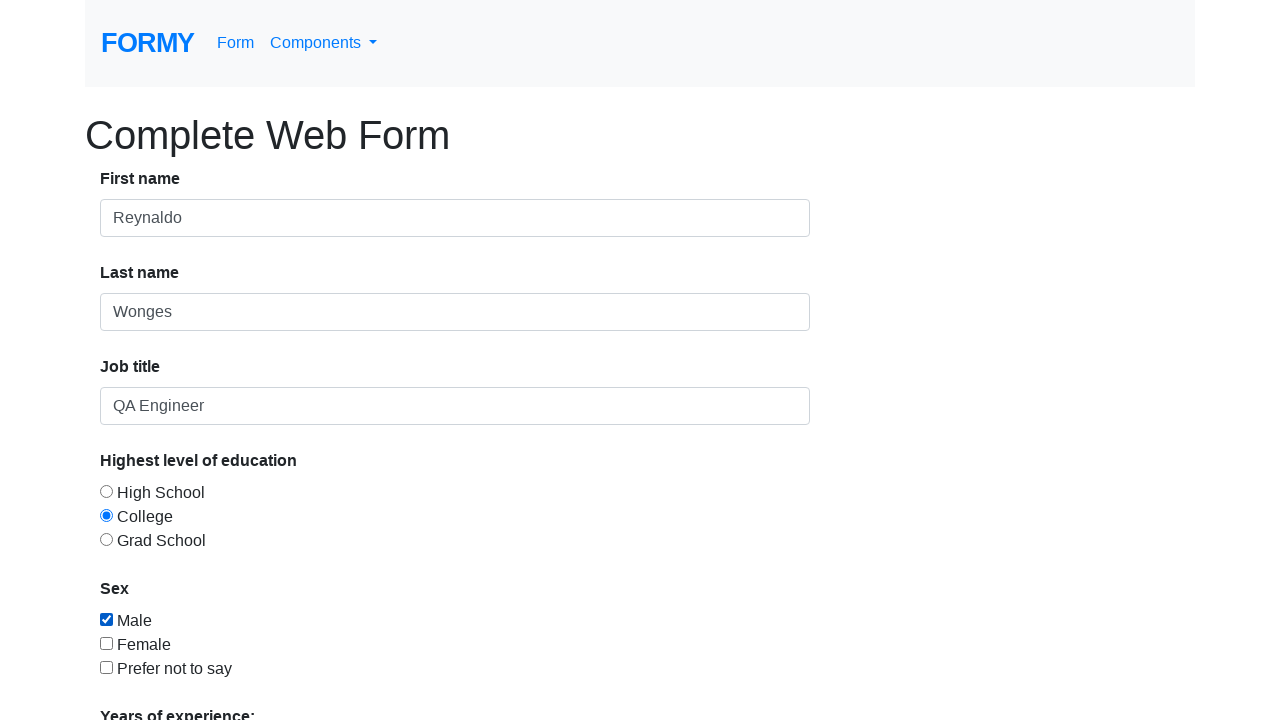

Selected '0-1 years' from job experience dropdown on #select-menu
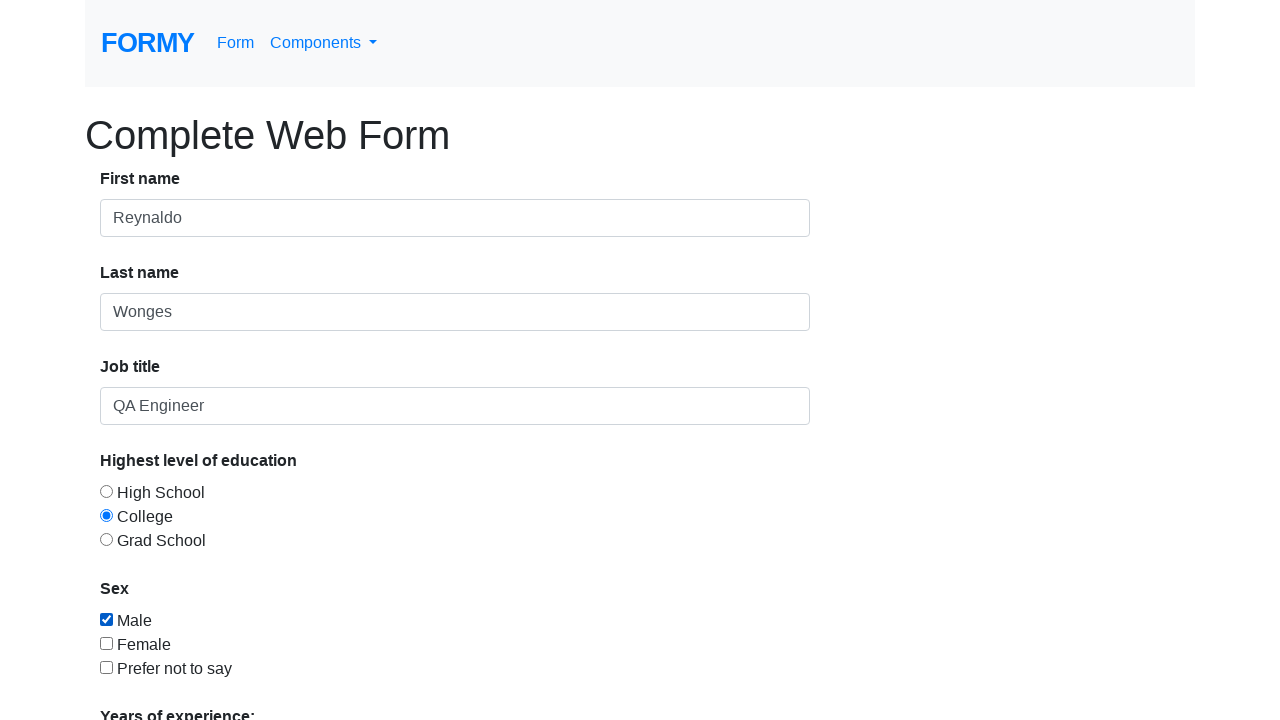

Filled start date field with '02/23/2023' on #datepicker
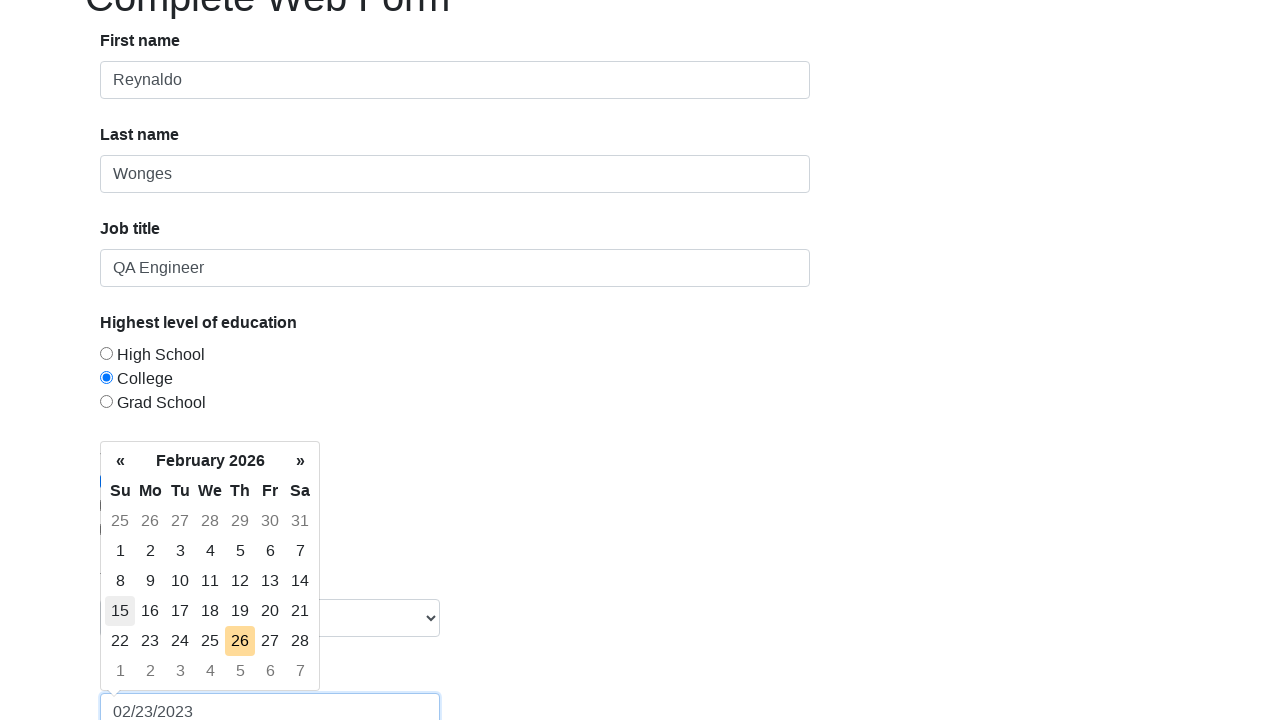

Clicked submit button to submit form at (148, 680) on a.btn.btn-lg.btn-primary
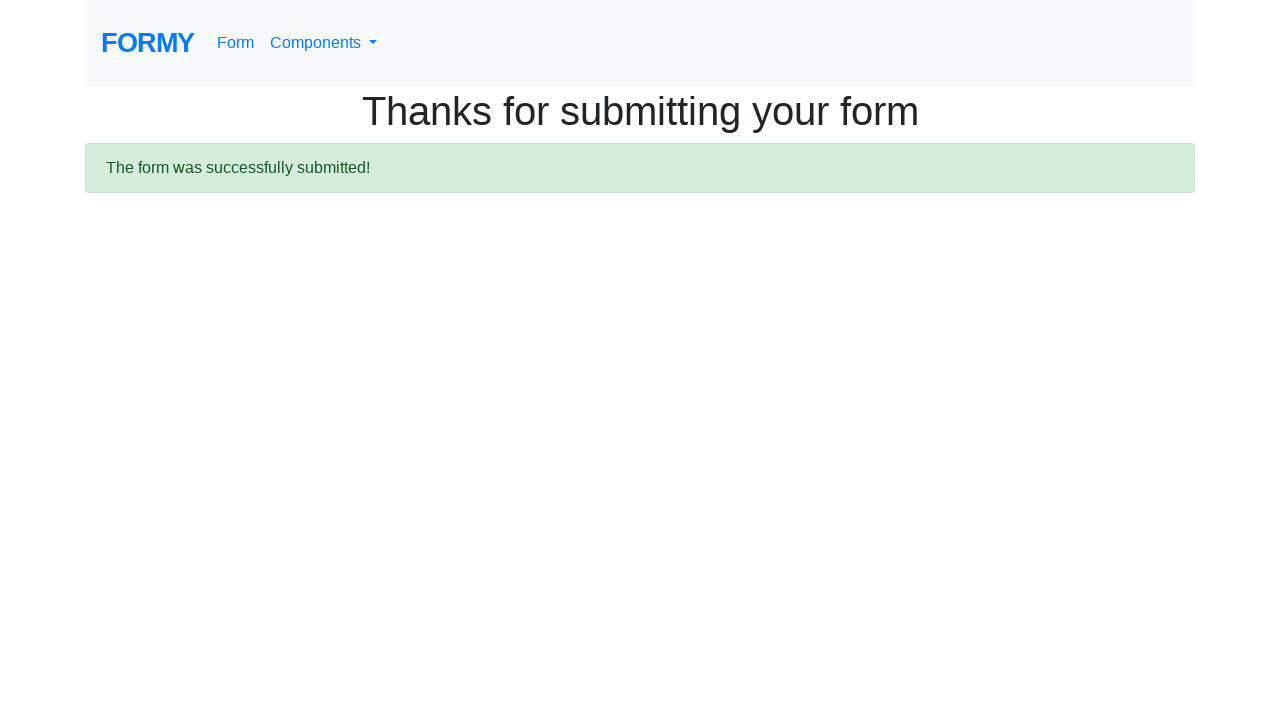

Form submission completed
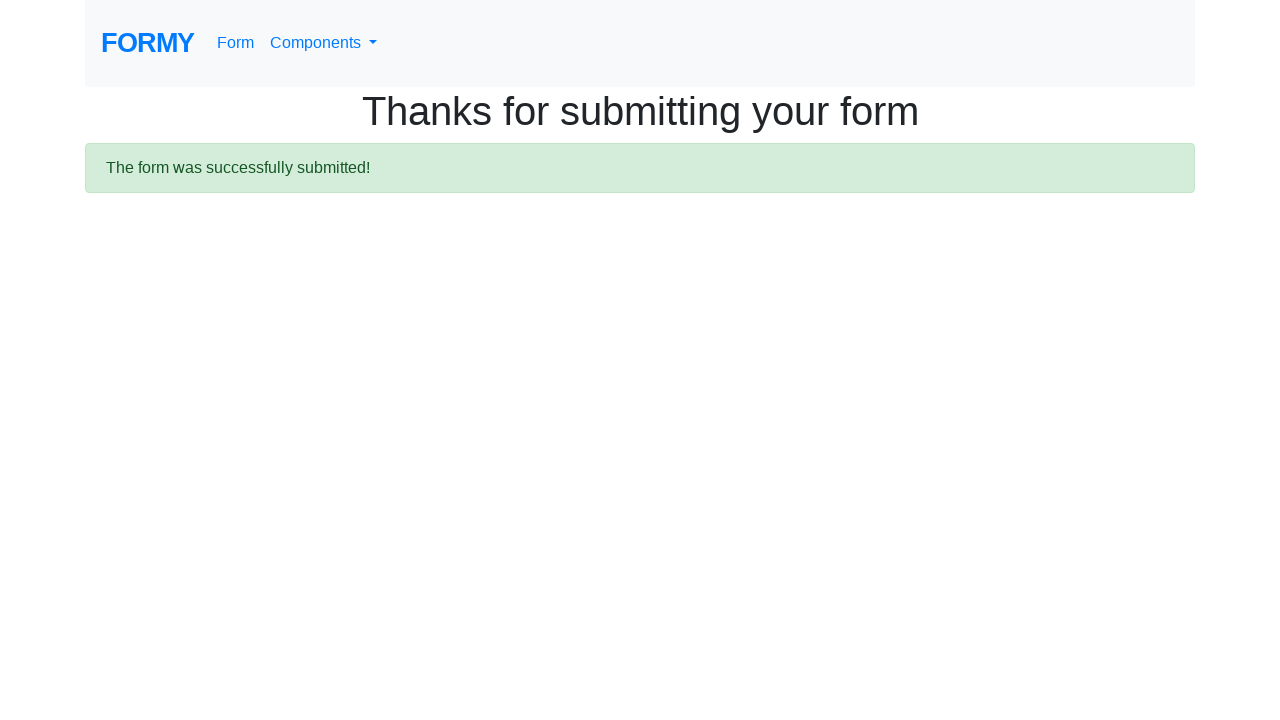

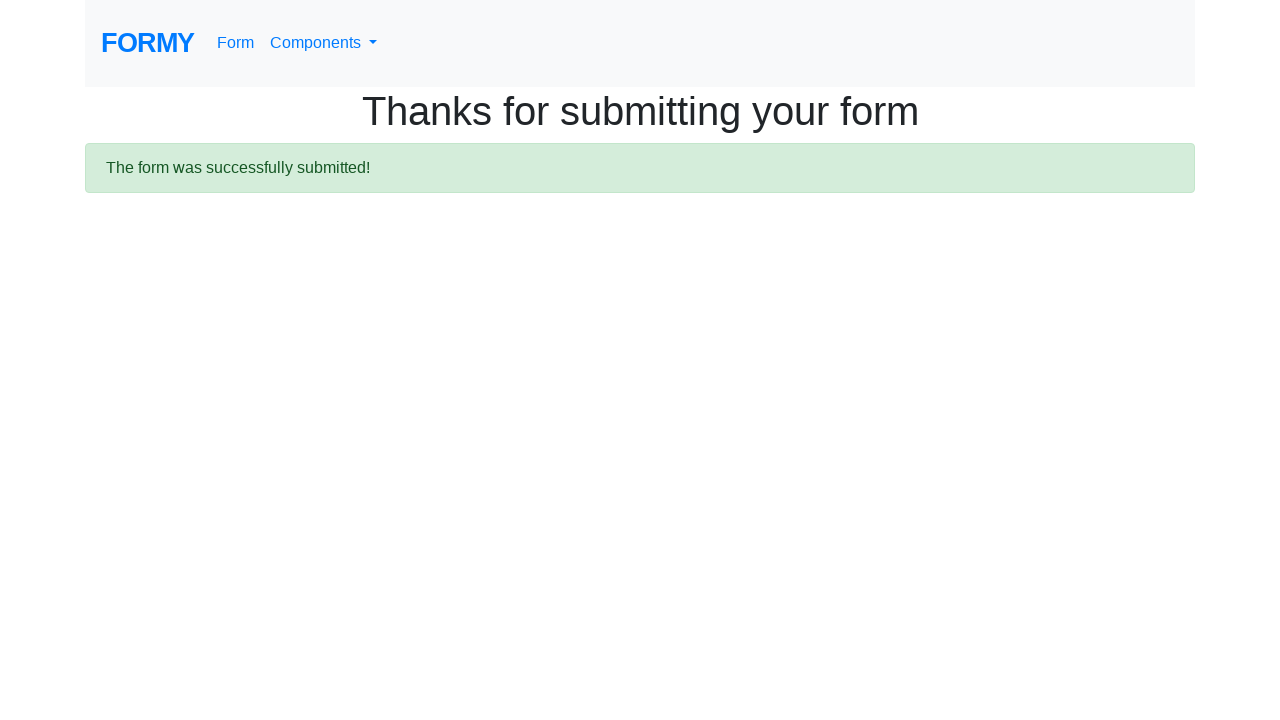